Navigates to the Greenstech Selenium course content page and verifies that the OMR address information is displayed in the footer section.

Starting URL: http://greenstech.in/selenium-course-content.html

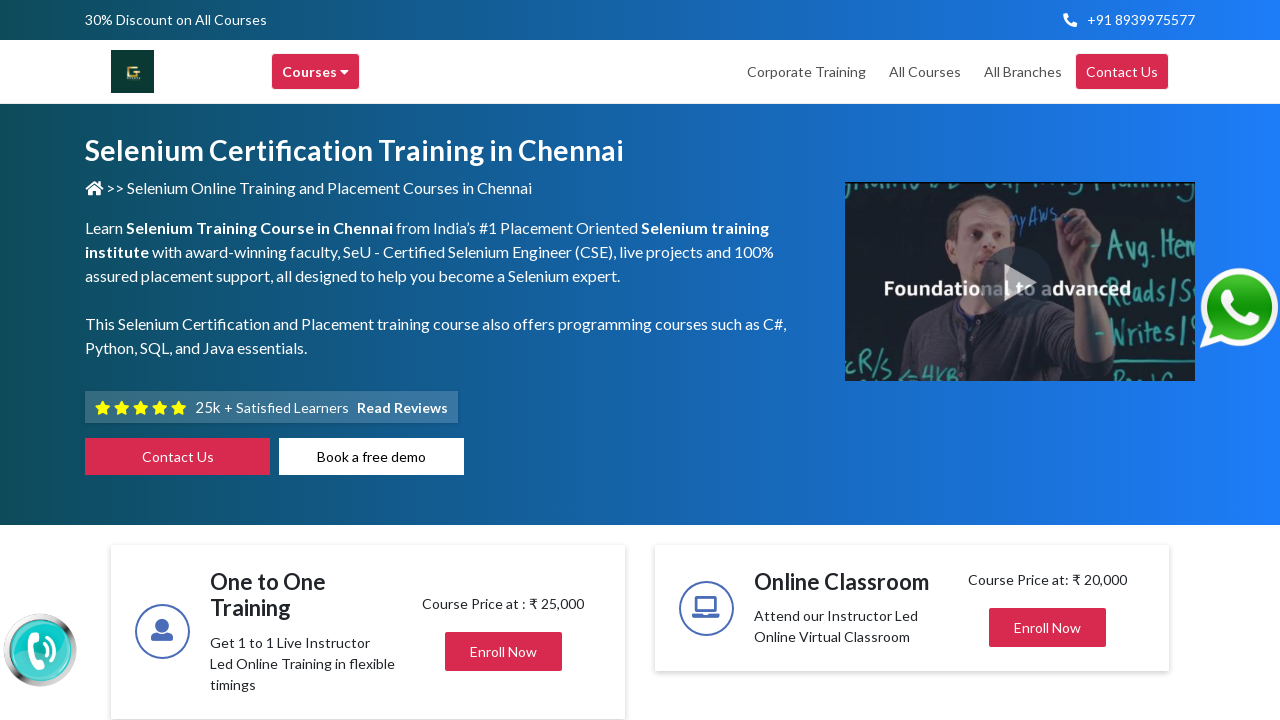

Waited for footer address header element to be visible
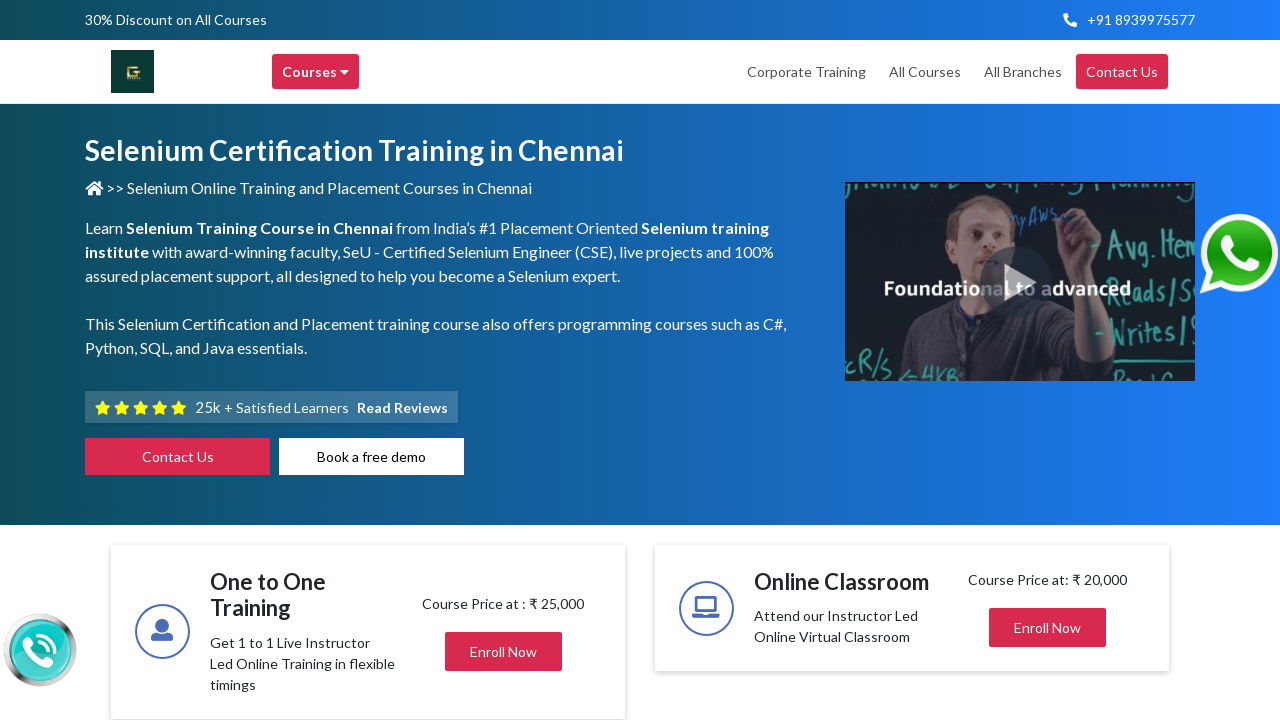

Waited for footer address details element to be visible
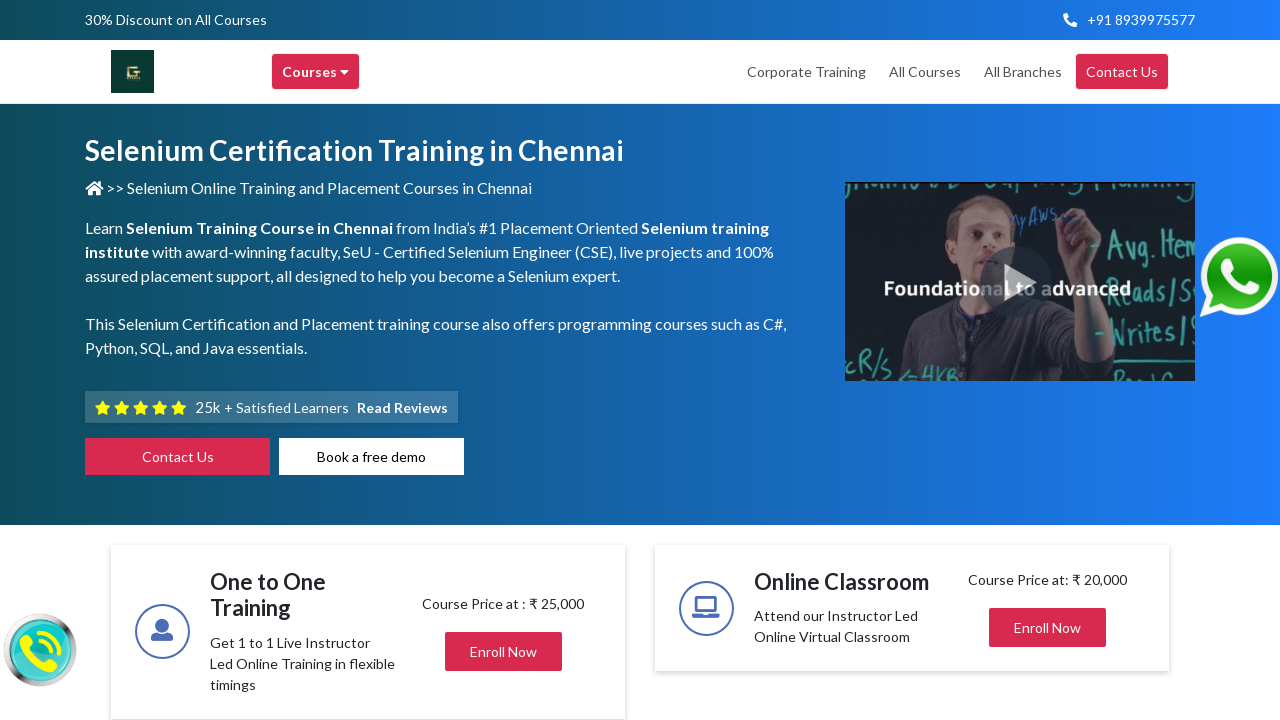

Located footer address header using CSS selector
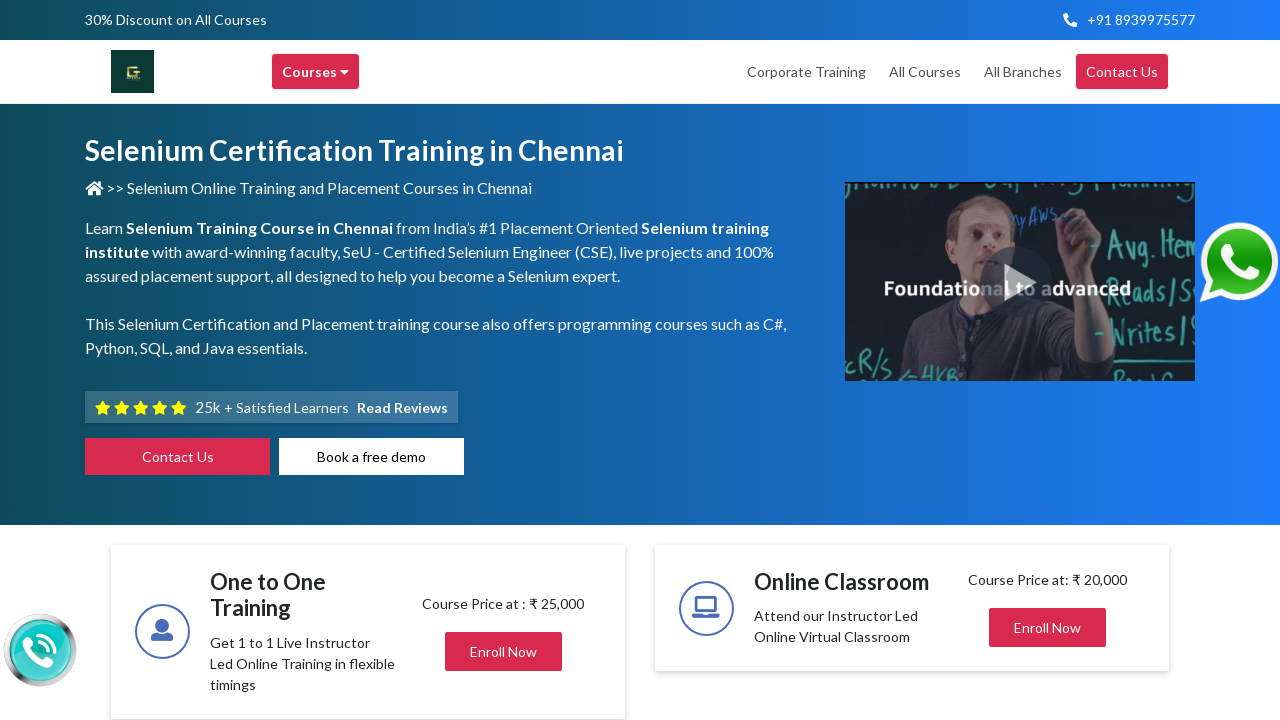

Verified footer address header is visible
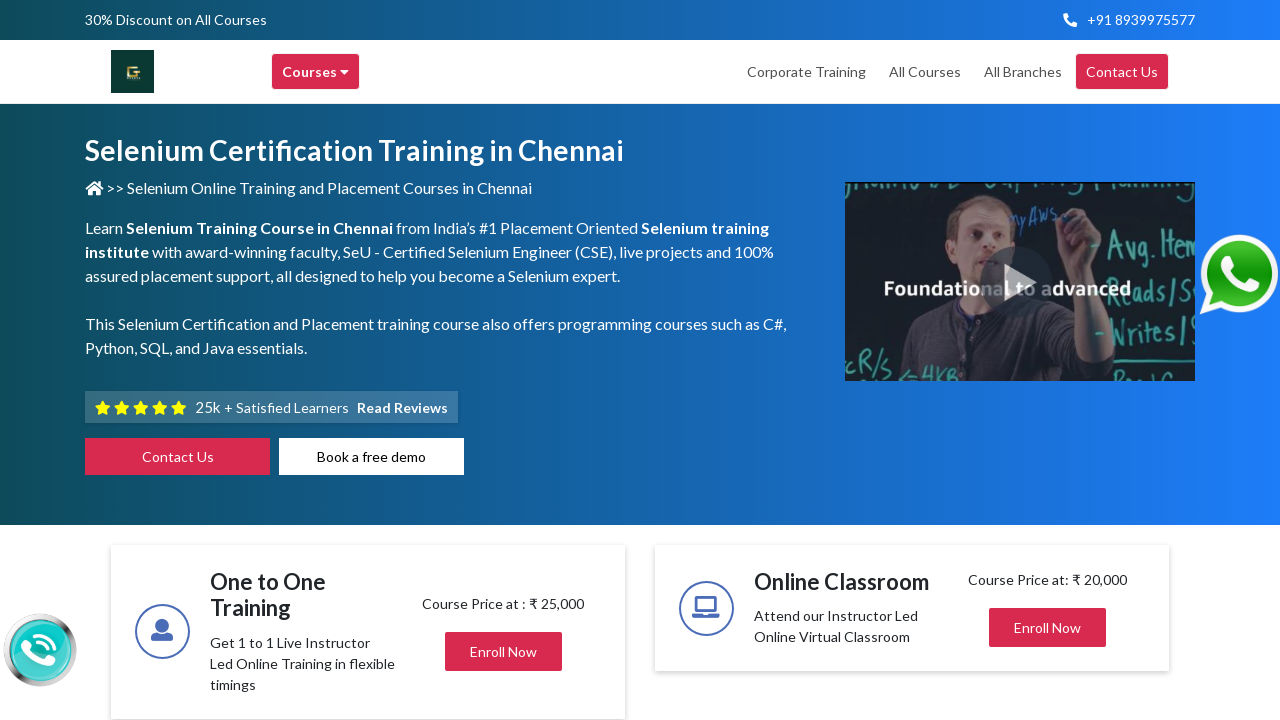

Located footer address paragraph using CSS selector
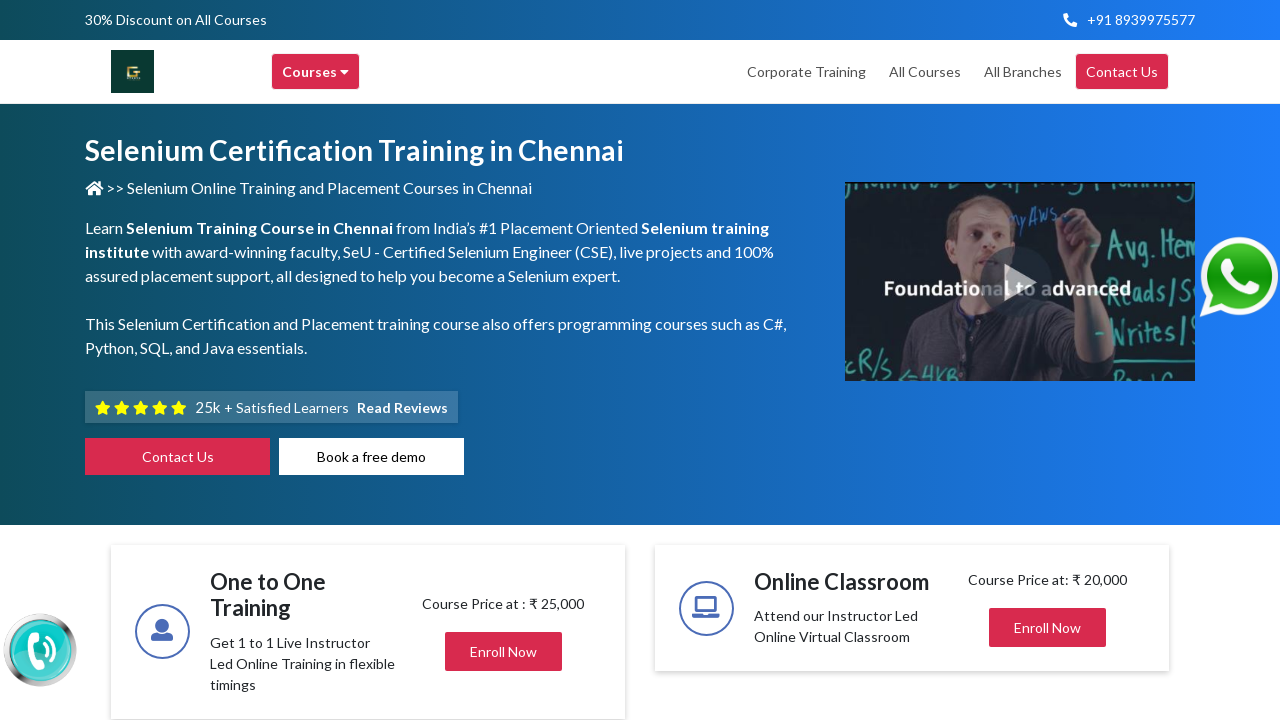

Verified footer address paragraph is visible - OMR address information confirmed
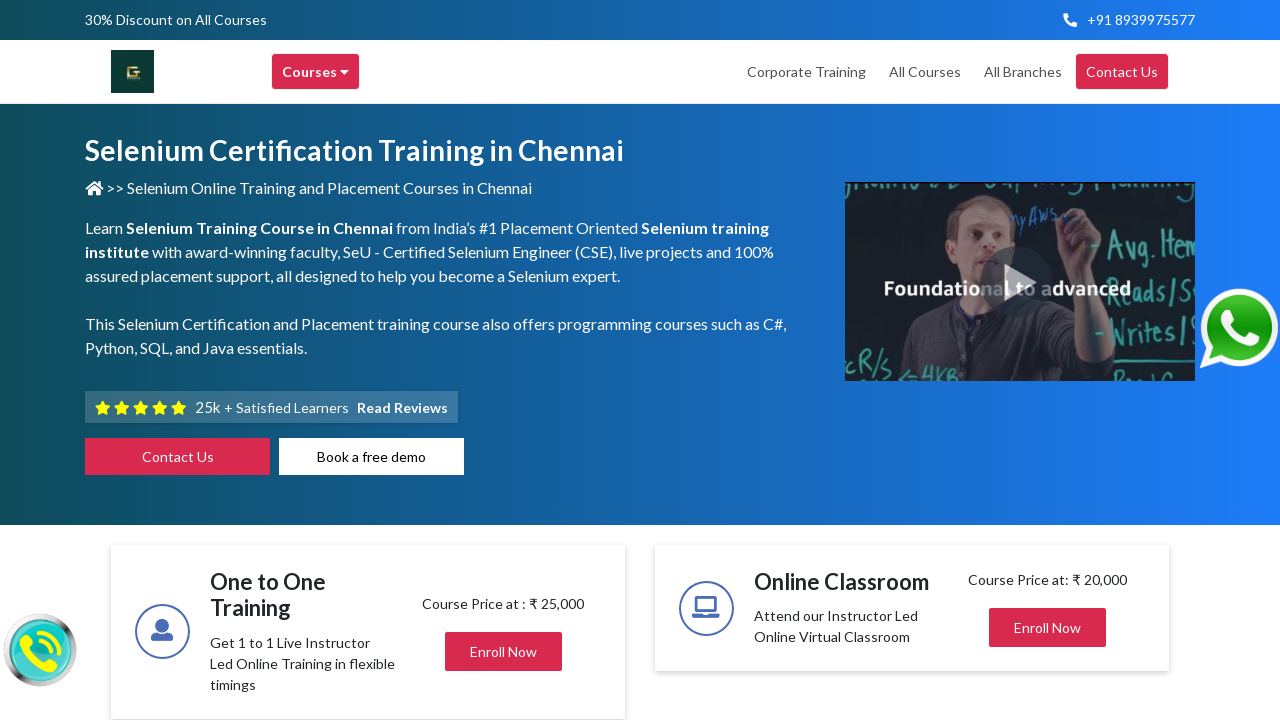

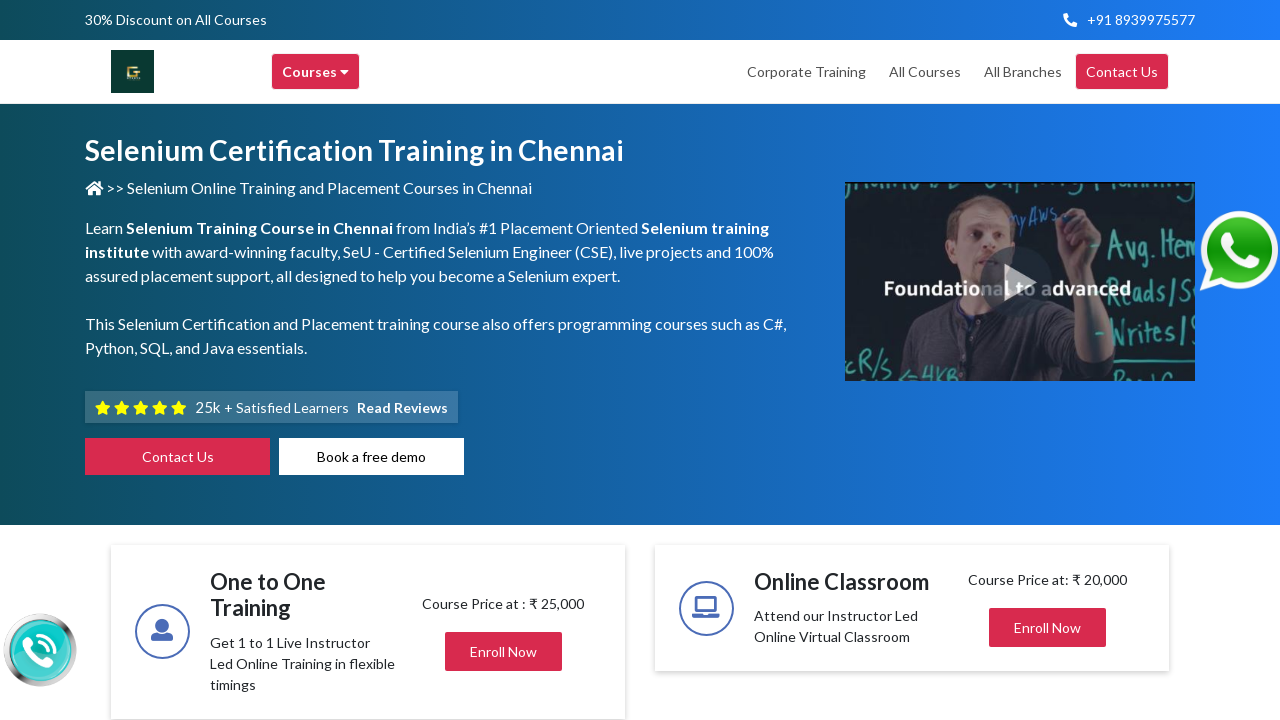